Fills out a registration form with personal information including name, address, email, phone, gender, hobbies, skills, country and password fields, then submits the form

Starting URL: http://demo.automationtesting.in/Register.html

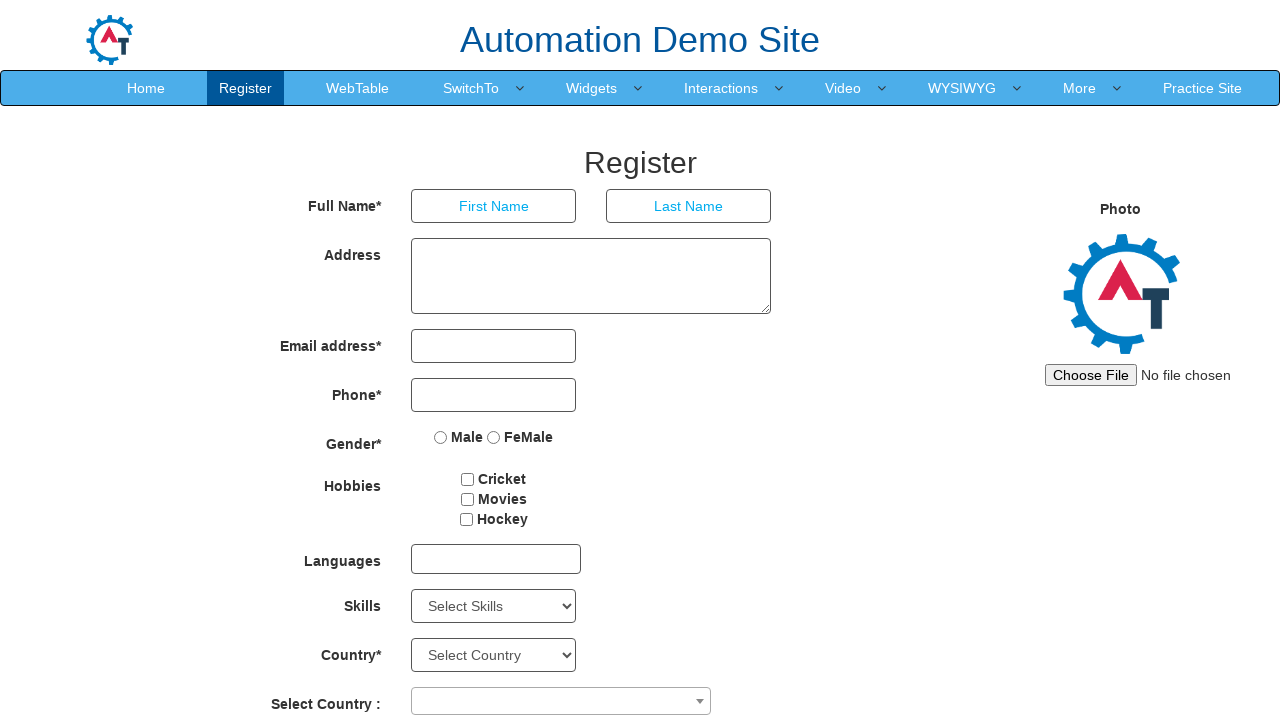

Filled first name field with 'Rohini' on //input[@type='text']
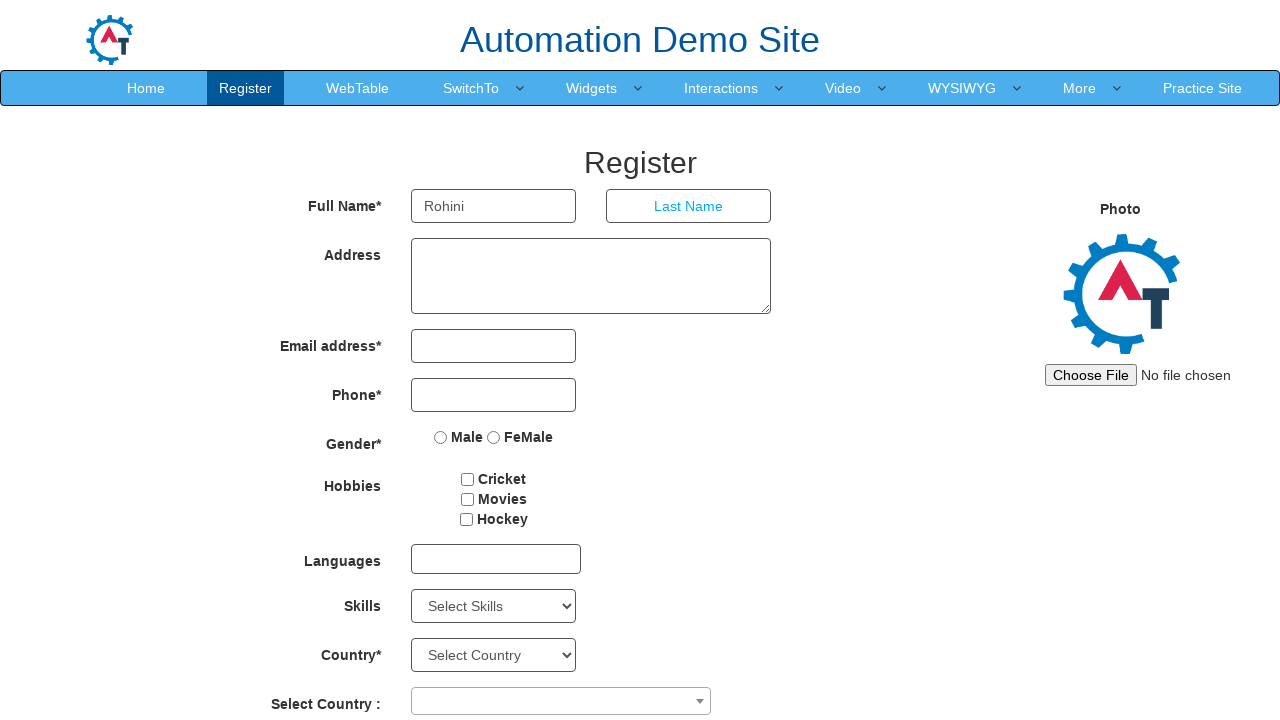

Filled last name field with 'S' on //input[@placeholder='Last Name']
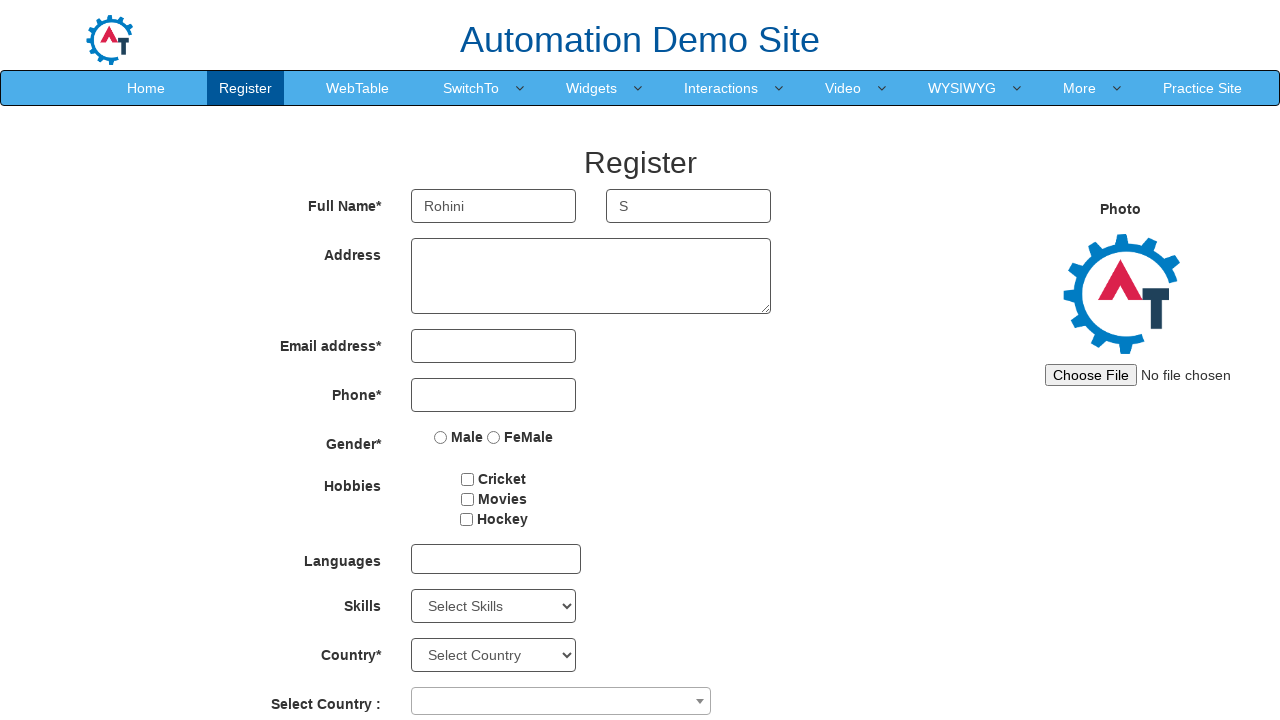

Filled address field with 'No.2, Mugalivakkam,Chennai-600089' on //textarea[@rows='3']
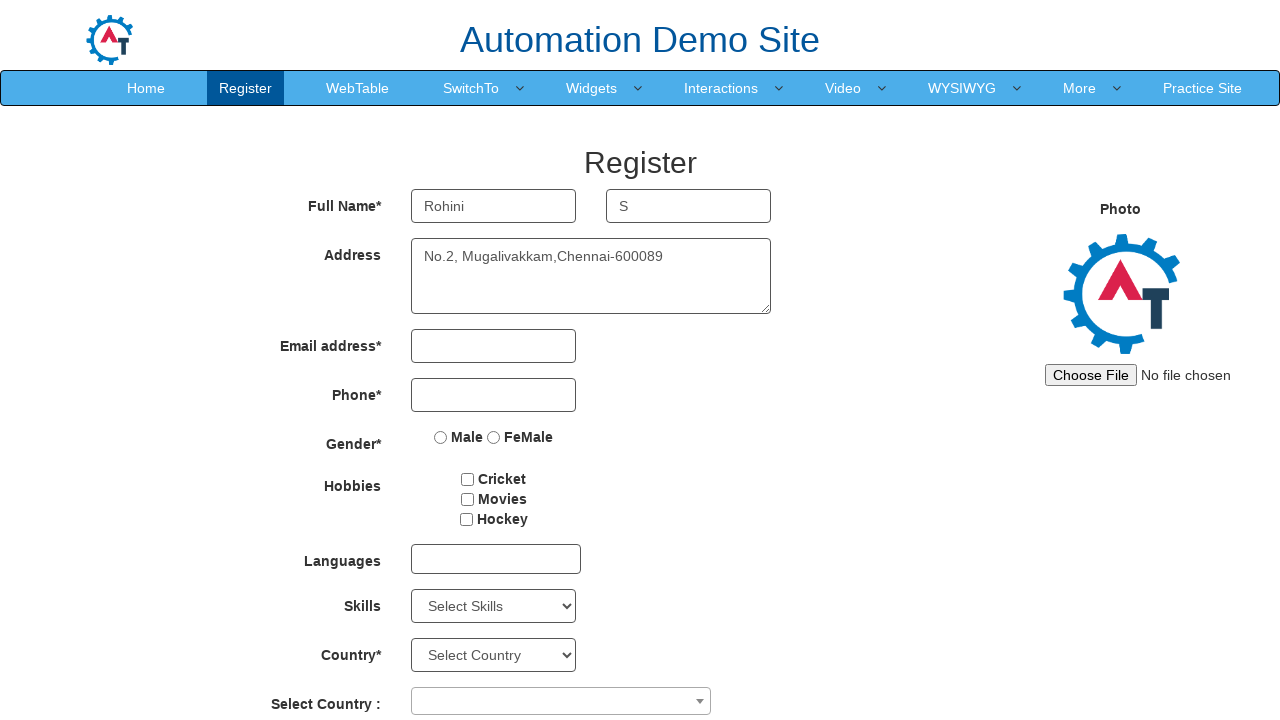

Filled email field with 'rohini.s@example.com' on //input[@type='email']
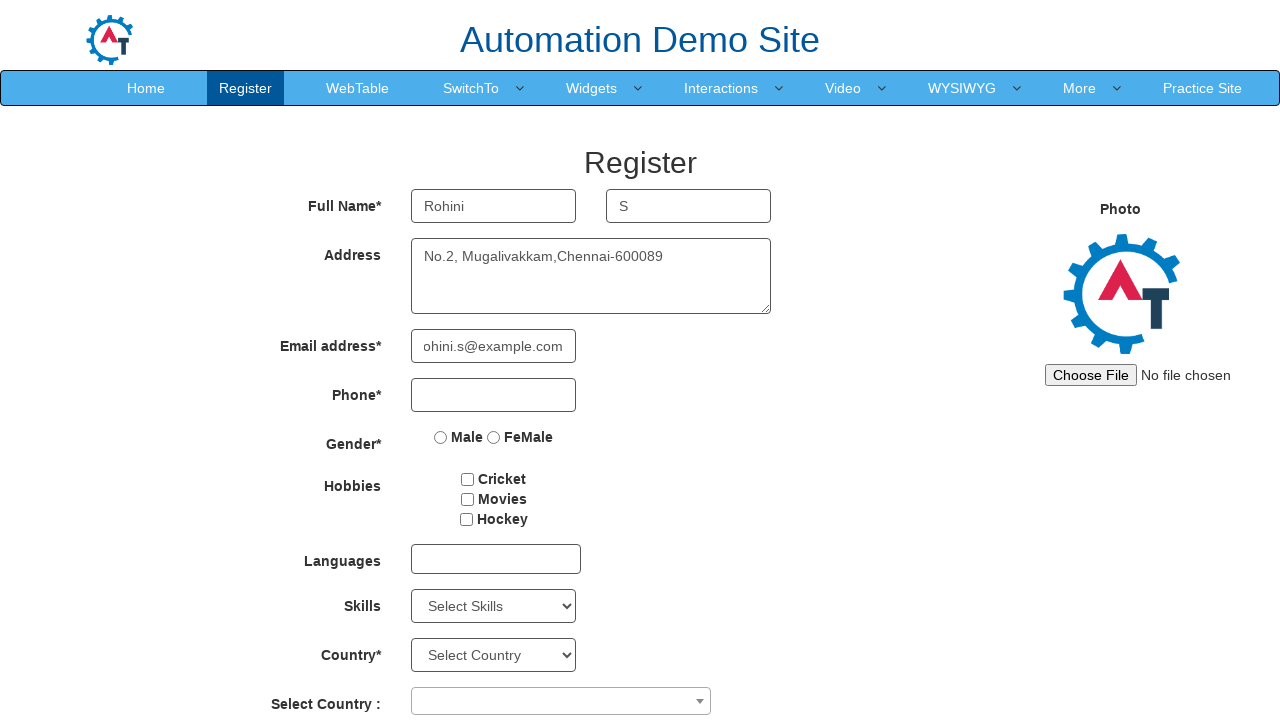

Filled phone number field with '9876543210' on //input[@type='tel']
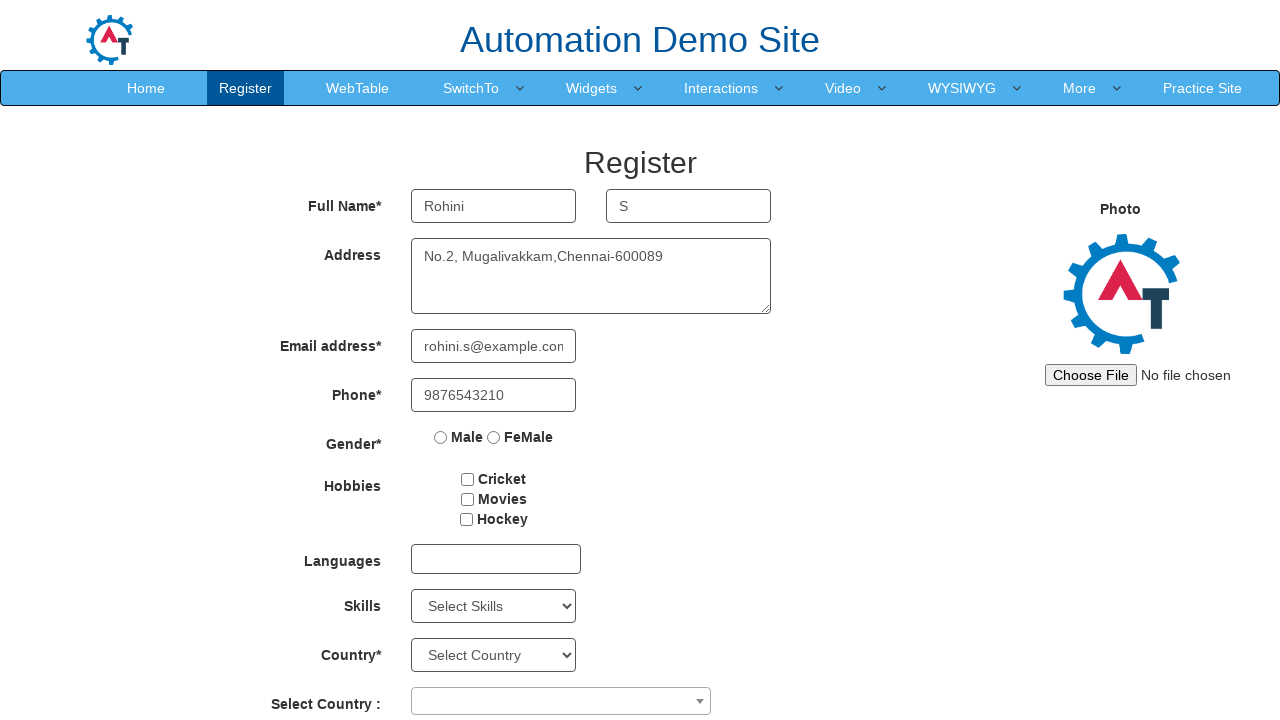

Selected FeMale gender option at (494, 437) on xpath=//input[@value='FeMale']
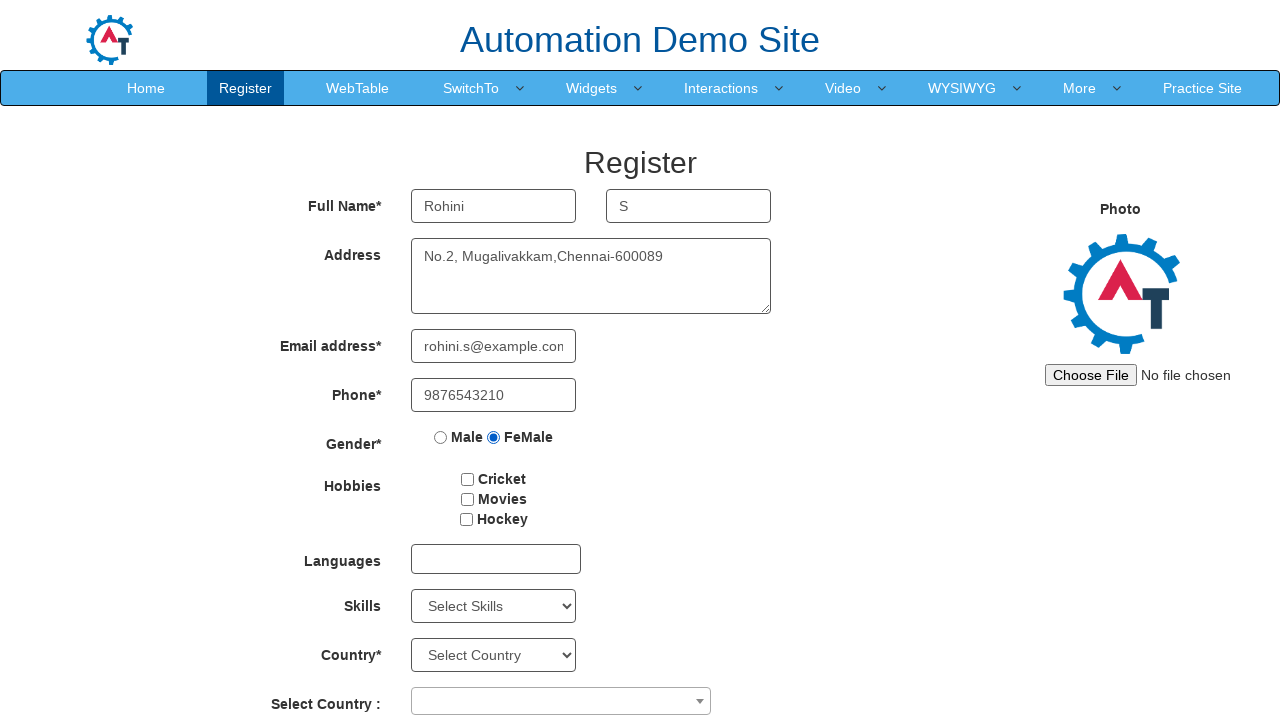

Selected hobby checkbox at (467, 499) on xpath=//input[@id='checkbox2']
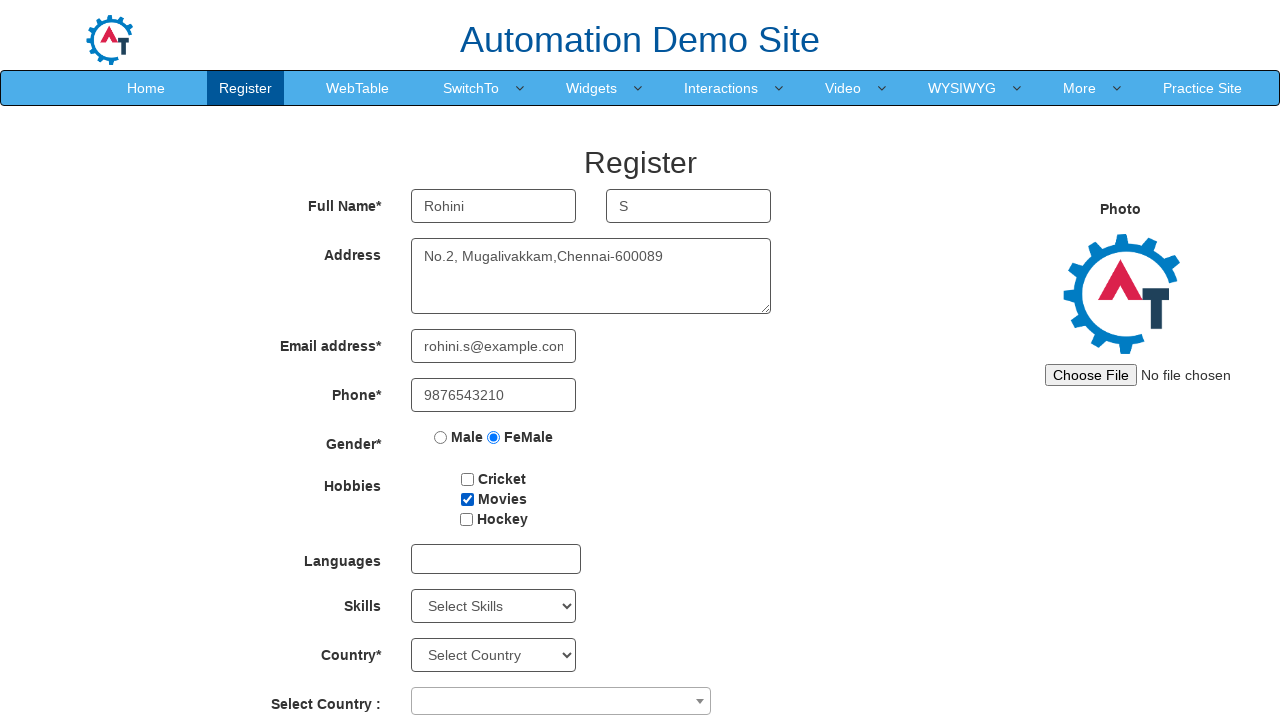

Selected skill from dropdown at index 48 on #Skills
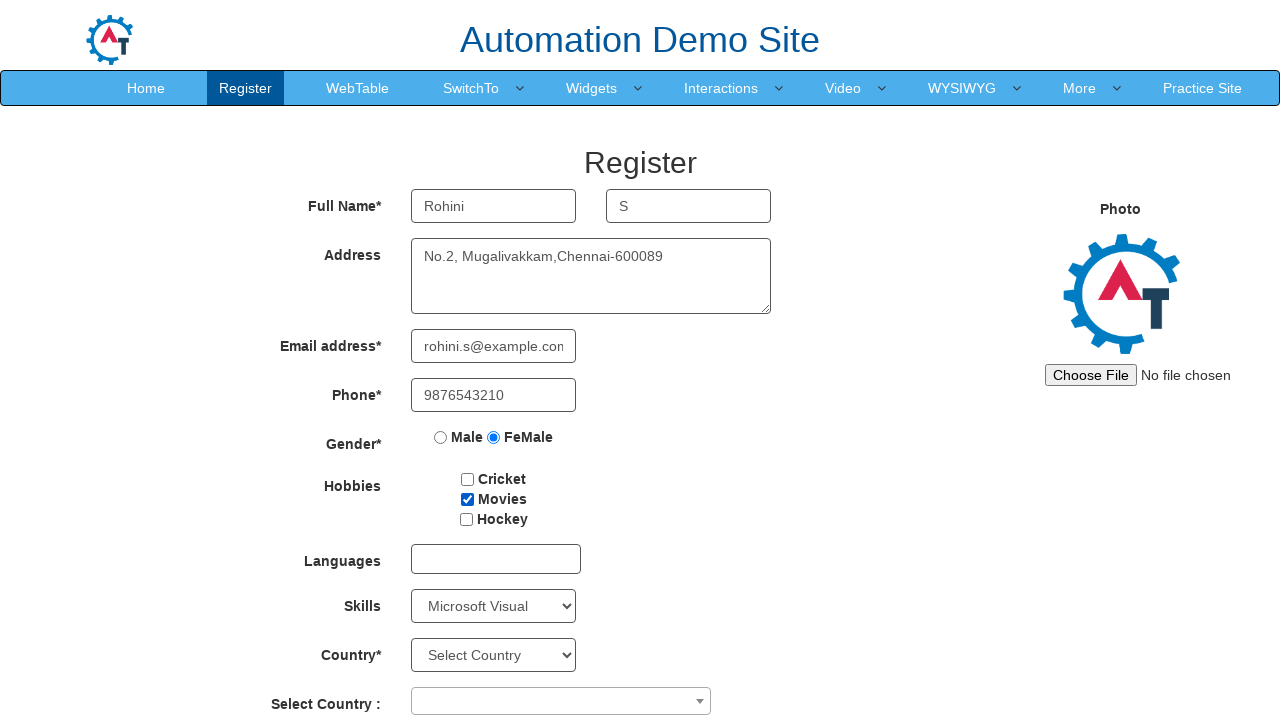

Selected 'India' from country dropdown on #country
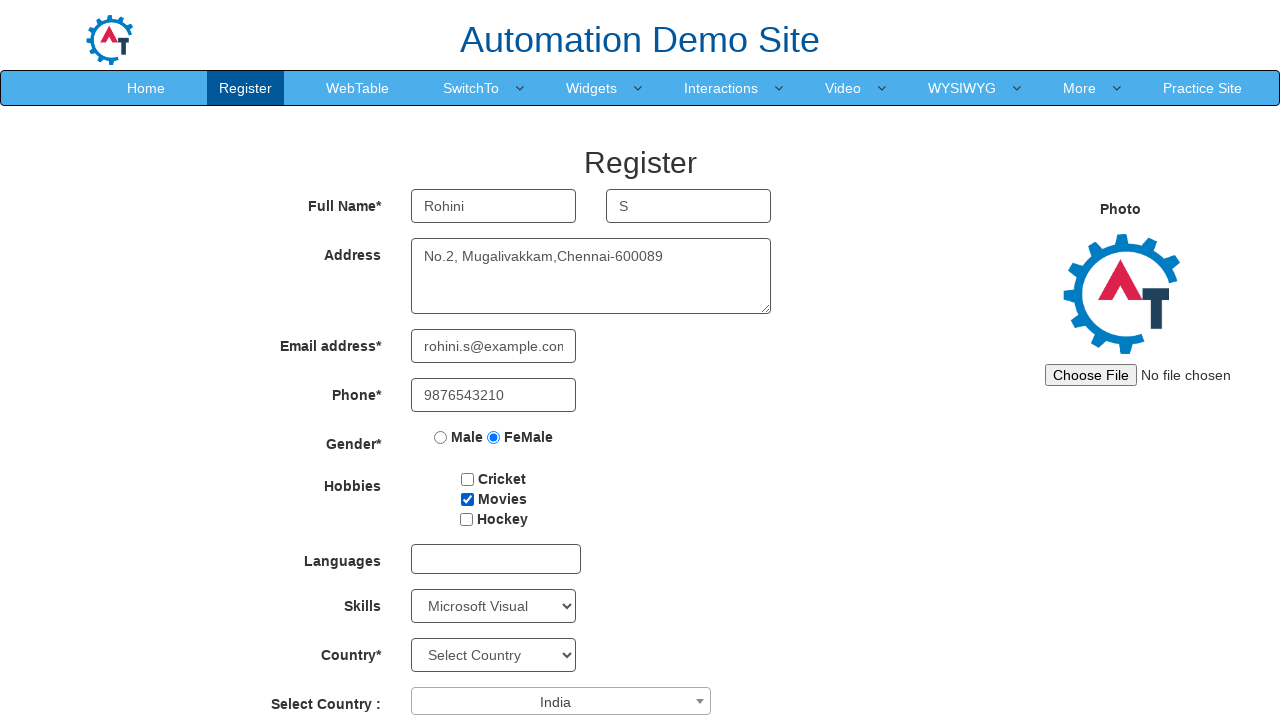

Filled password field with 'TestPass123!' on //input[@id='firstpassword']
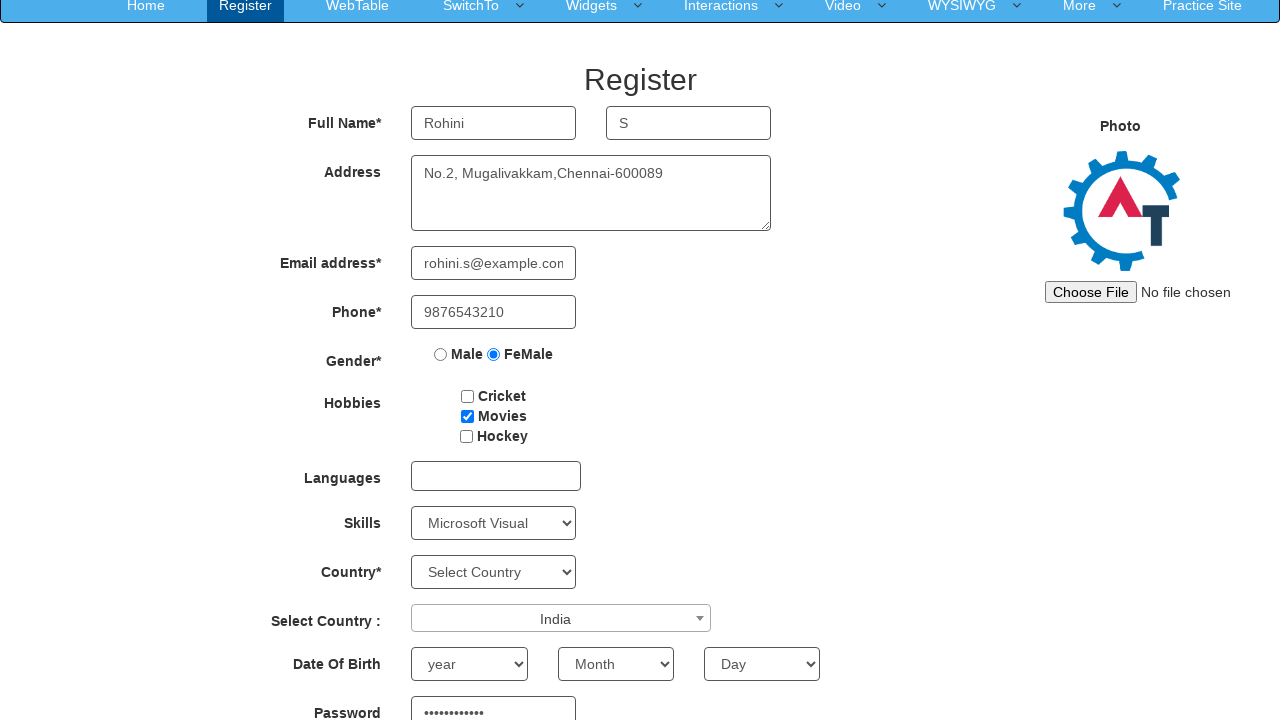

Filled confirm password field with 'TestPass123!' on //input[@id='secondpassword']
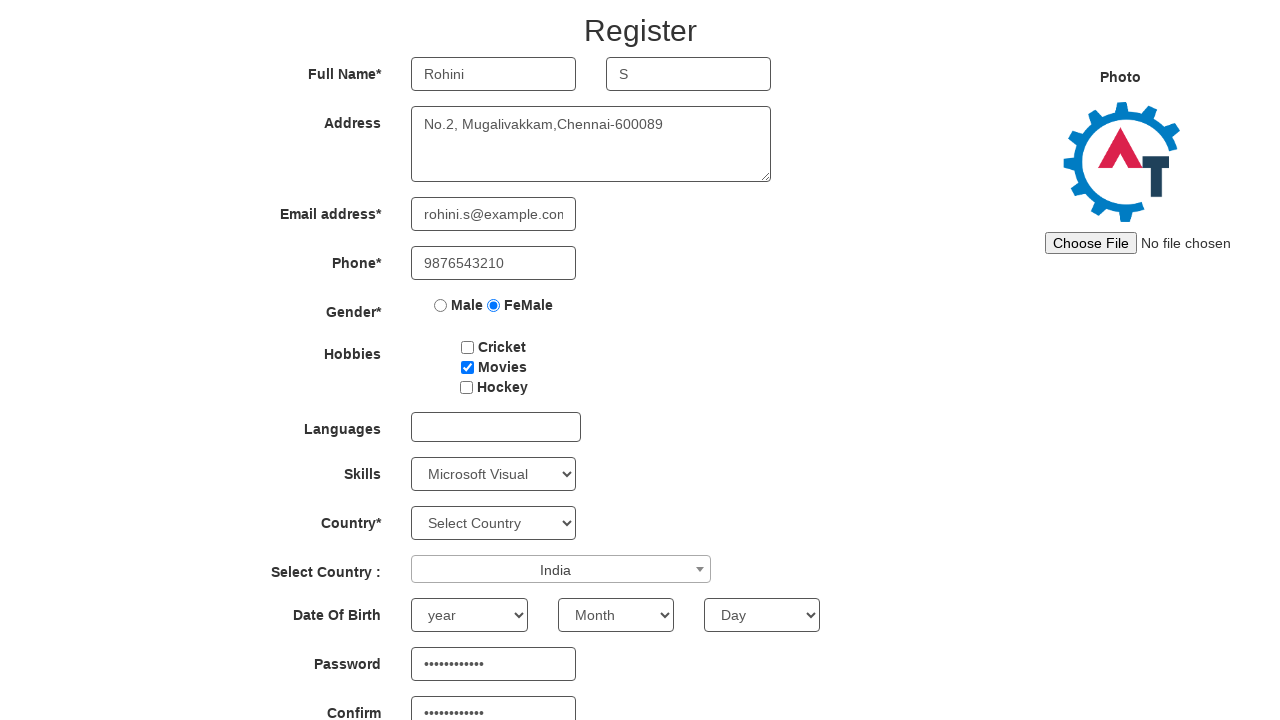

Clicked submit button to submit the registration form at (572, 623) on xpath=//button[@id='submitbtn']
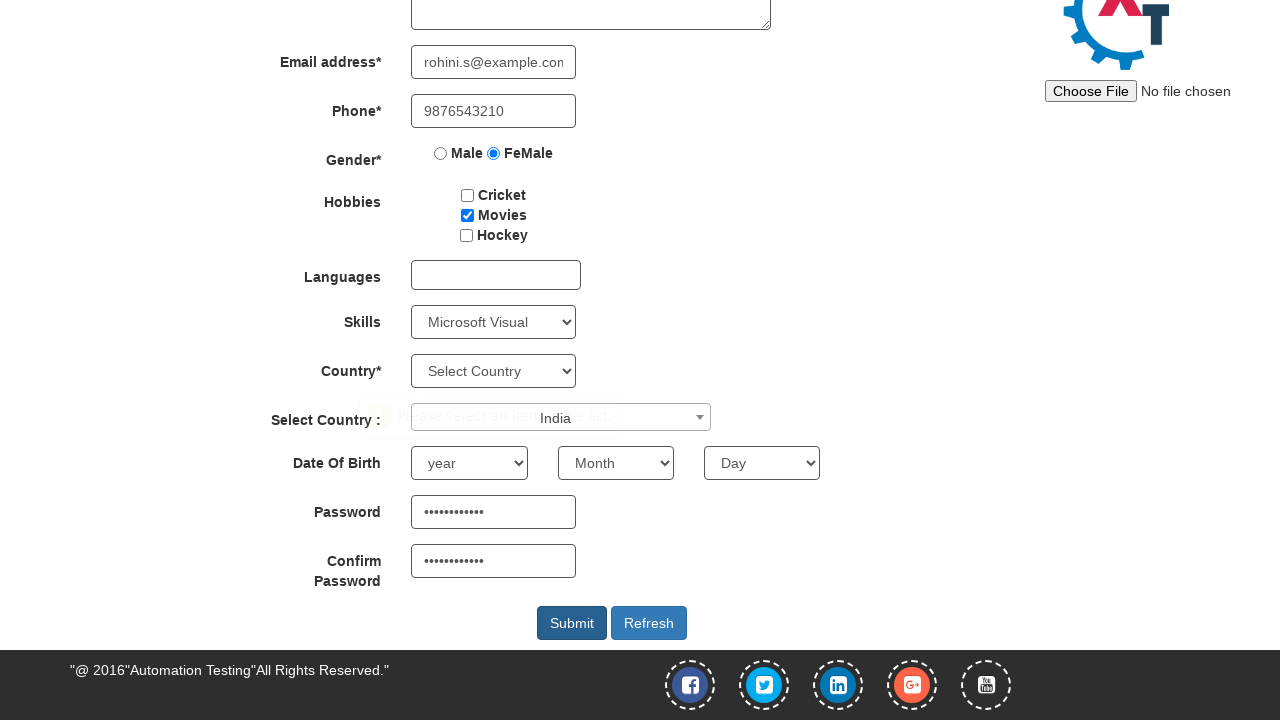

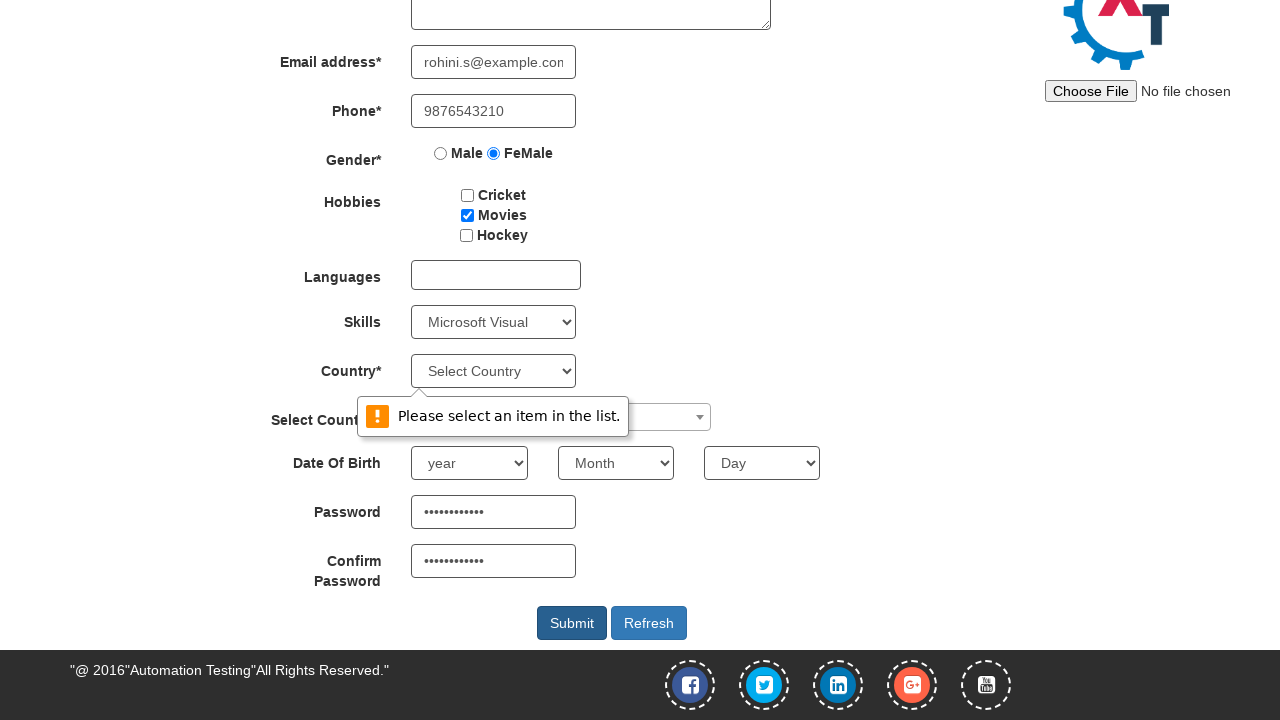